Tests clicking checkboxes using CSS selectors for three different checkboxes on the page

Starting URL: https://formy-project.herokuapp.com/checkbox

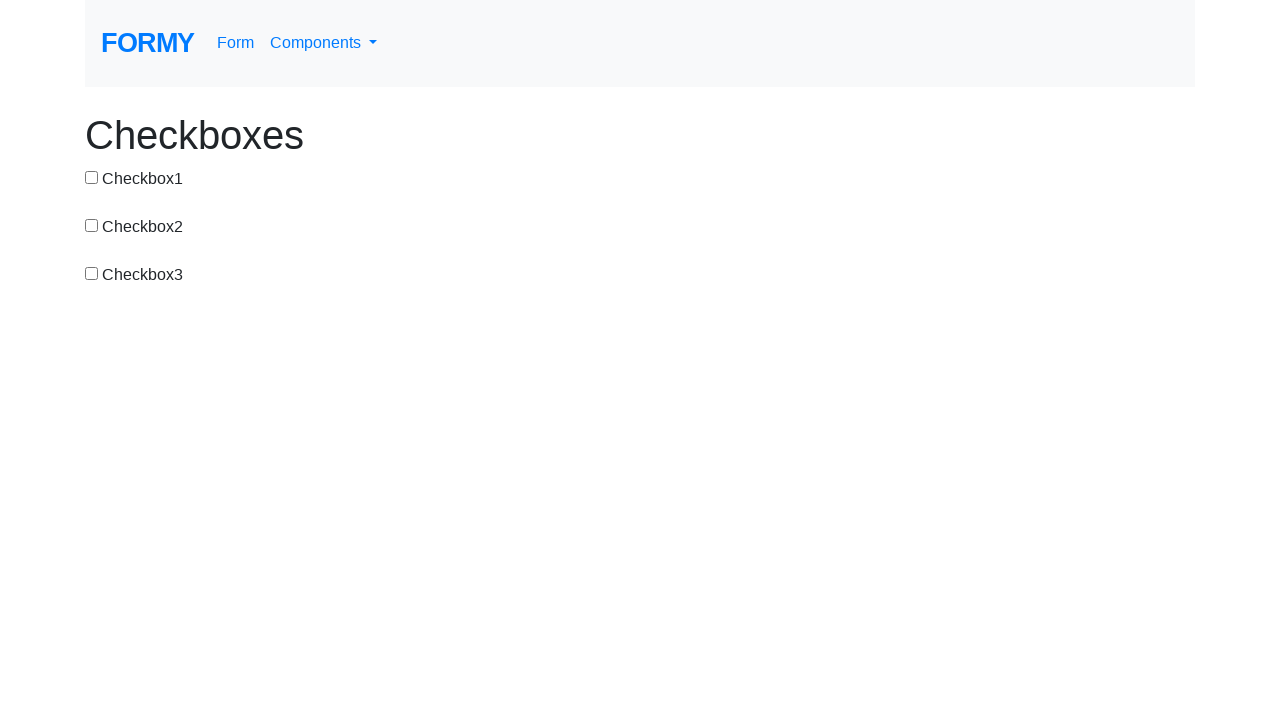

Clicked first checkbox using CSS selector at (92, 177) on input#checkbox-1
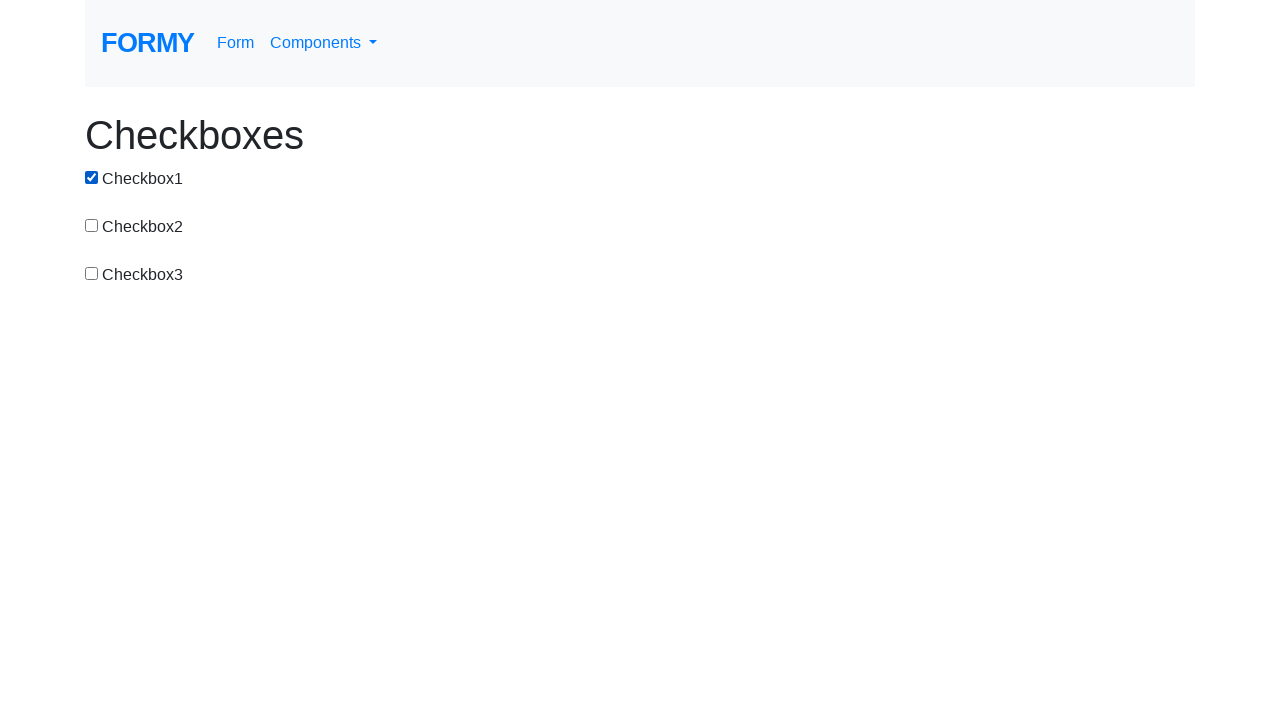

Clicked second checkbox using CSS selector at (92, 225) on input#checkbox-2
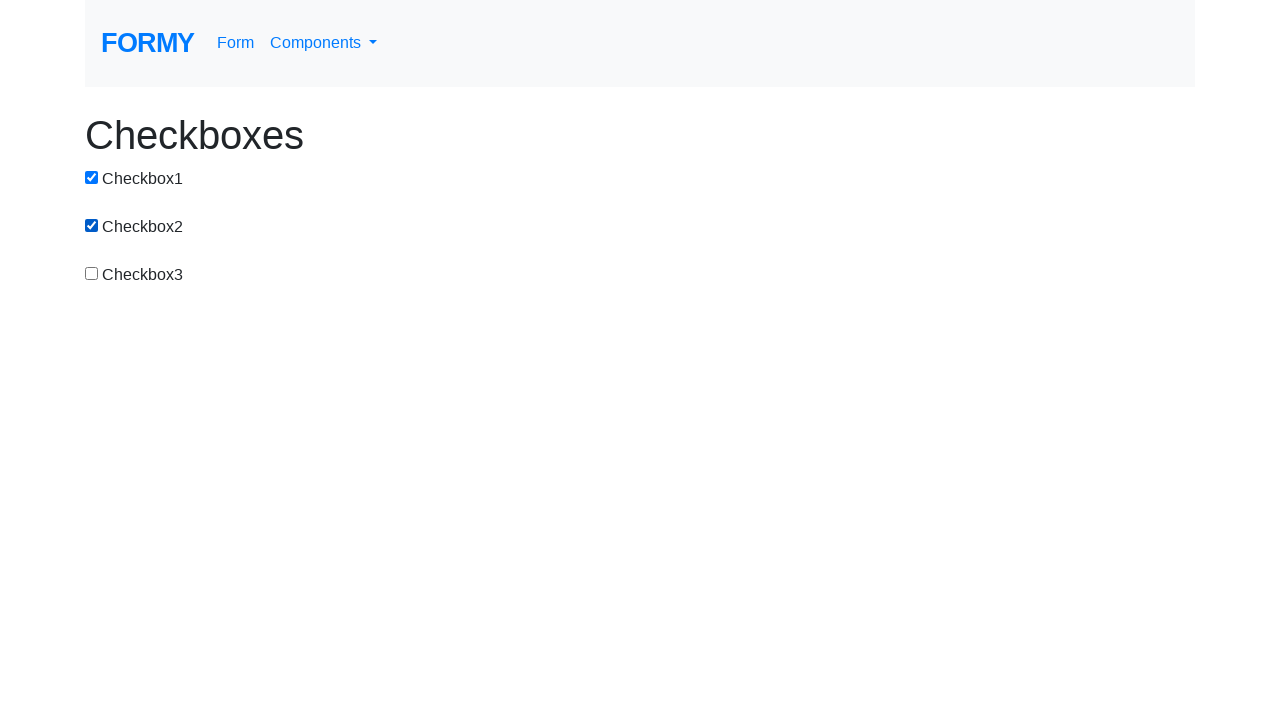

Clicked third checkbox using CSS selector at (92, 273) on input#checkbox-3
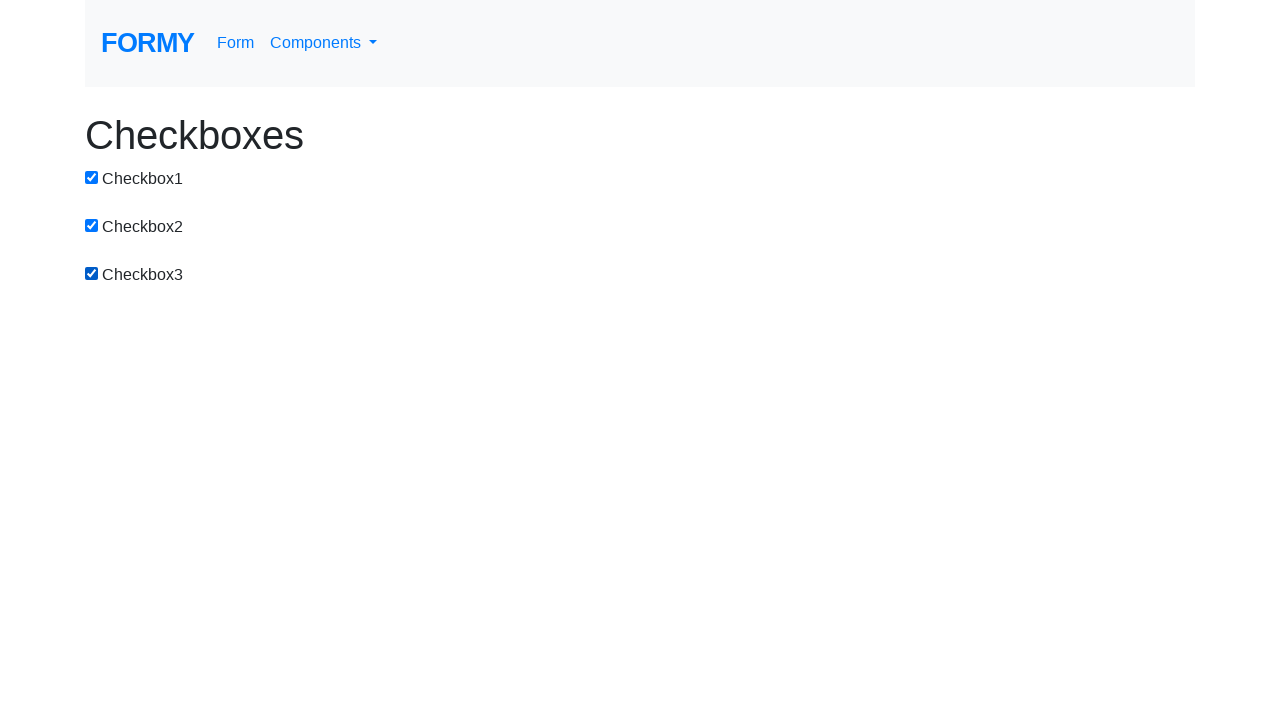

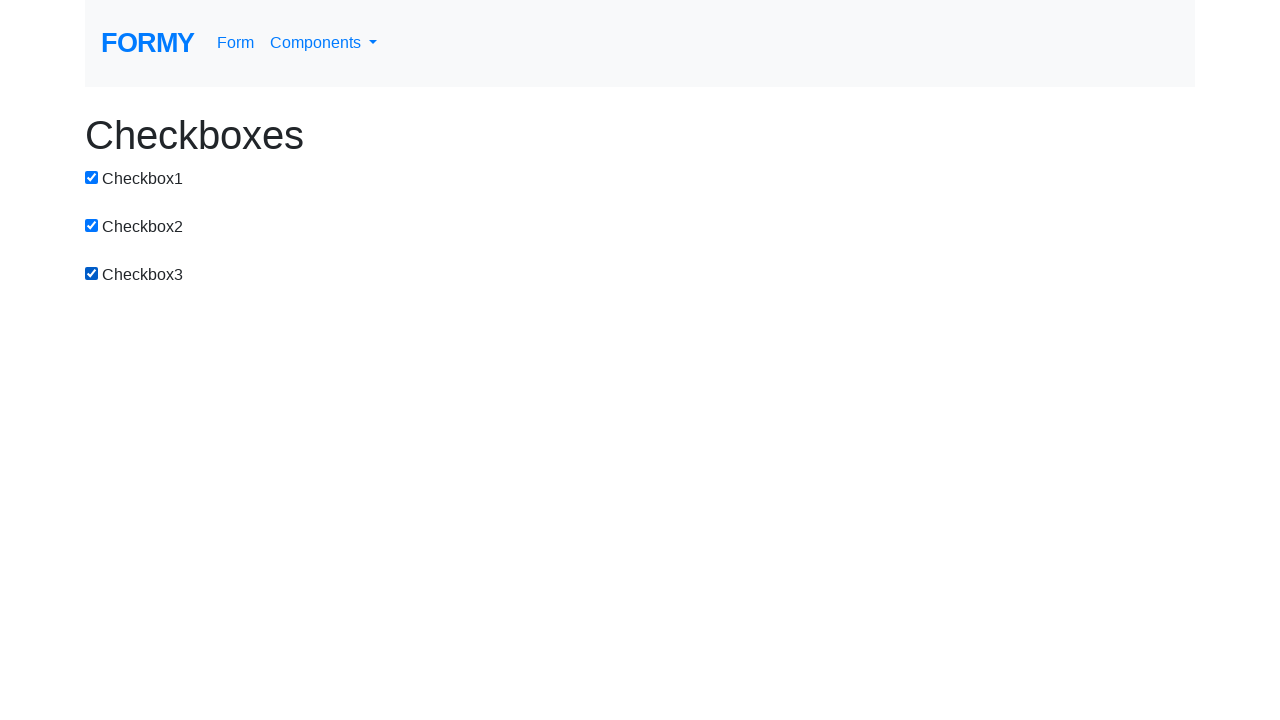